Verifies placeholder text for installment payment form fields including account number starting with 44.

Starting URL: https://www.mts.by

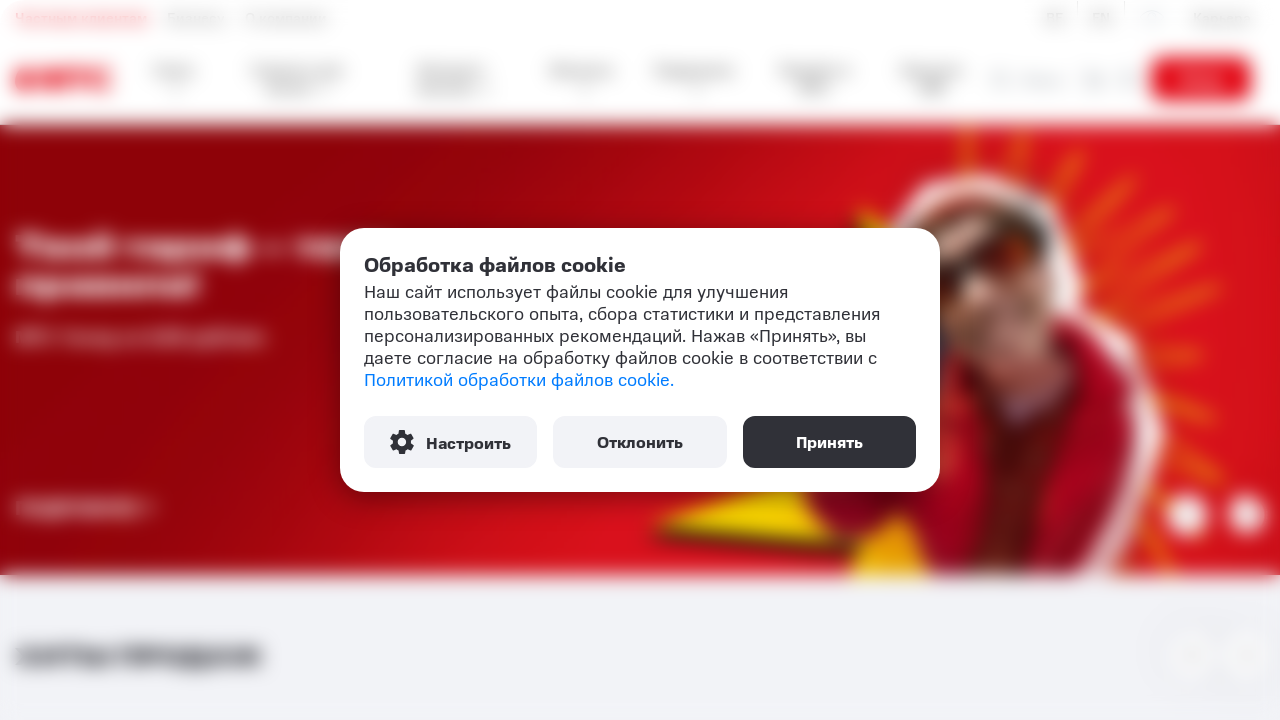

Clicked accept cookies button at (829, 442) on button:has-text('Принять')
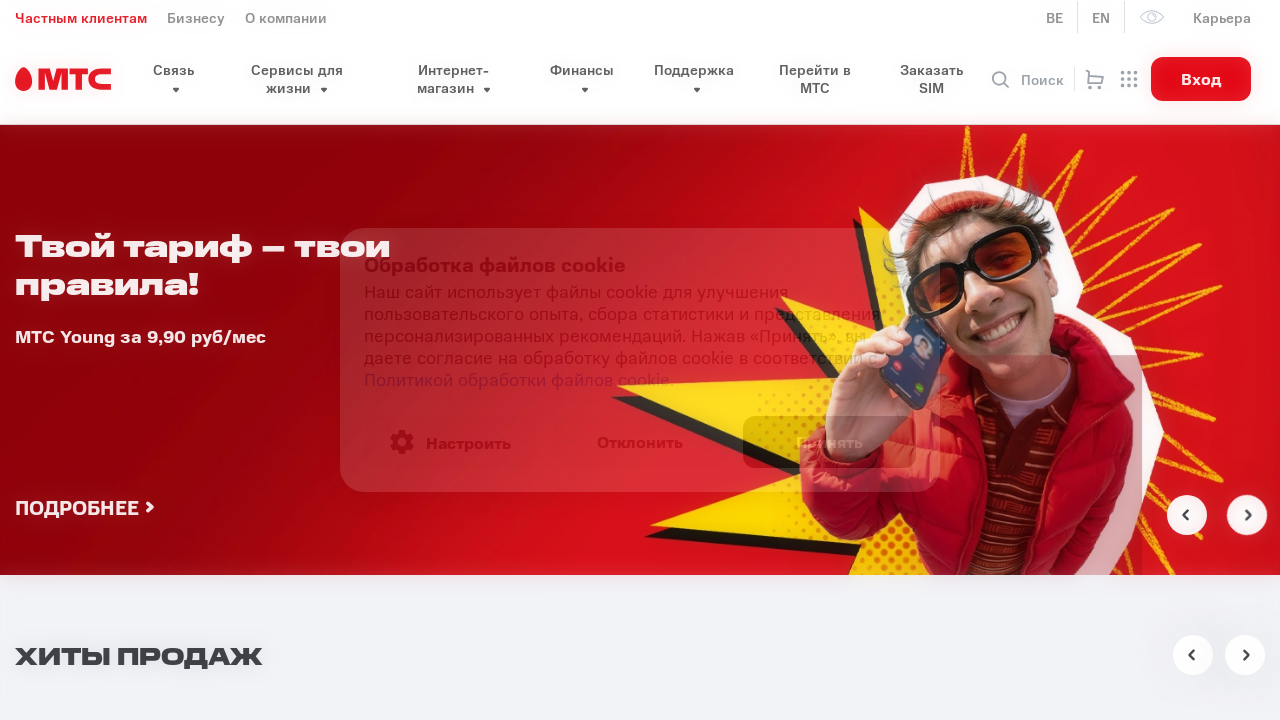

Selected installment payment option 'Рассрочка' on select
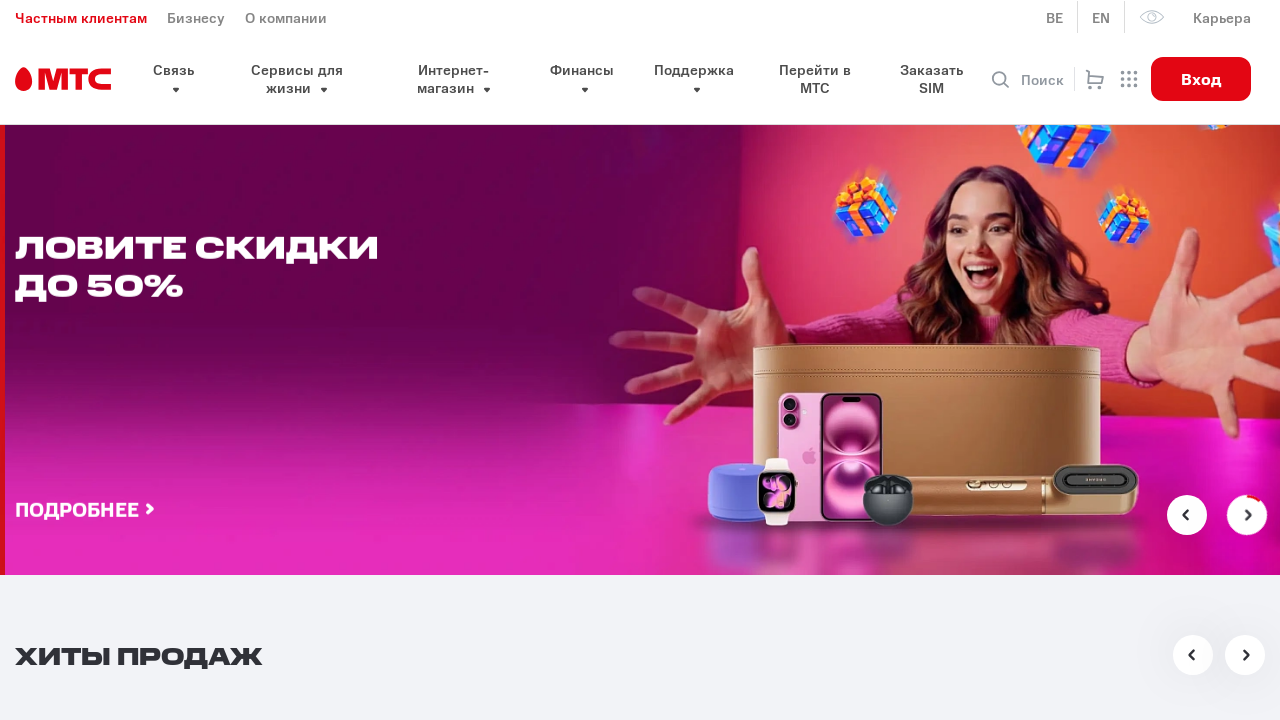

Account number input field with placeholder 'Номер счета на 44' appeared
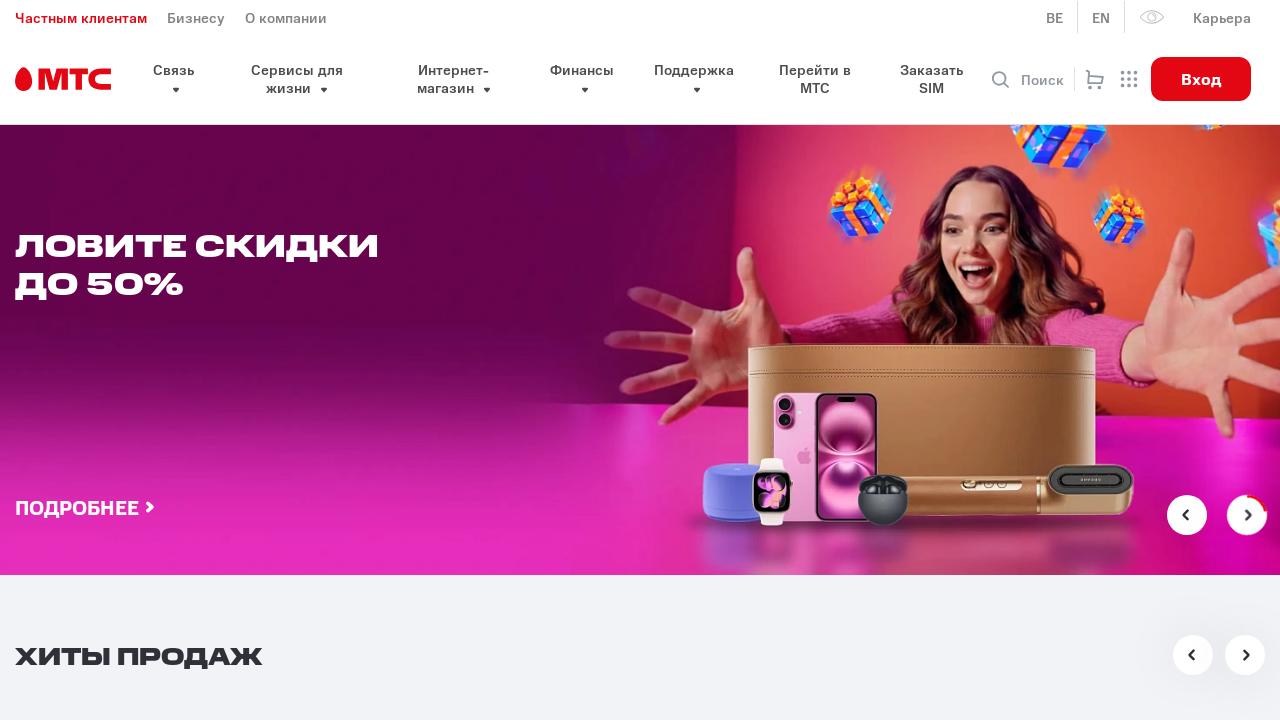

Retrieved account number field placeholder text
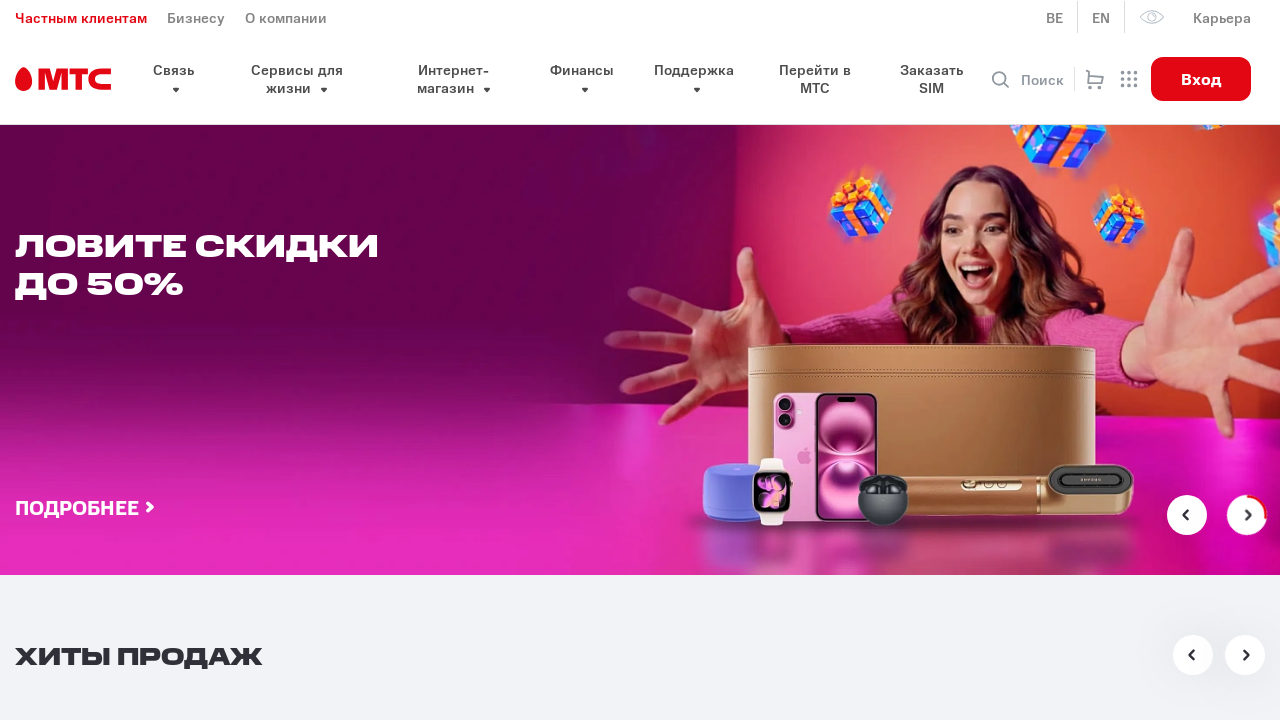

Verified account number placeholder is 'Номер счета на 44'
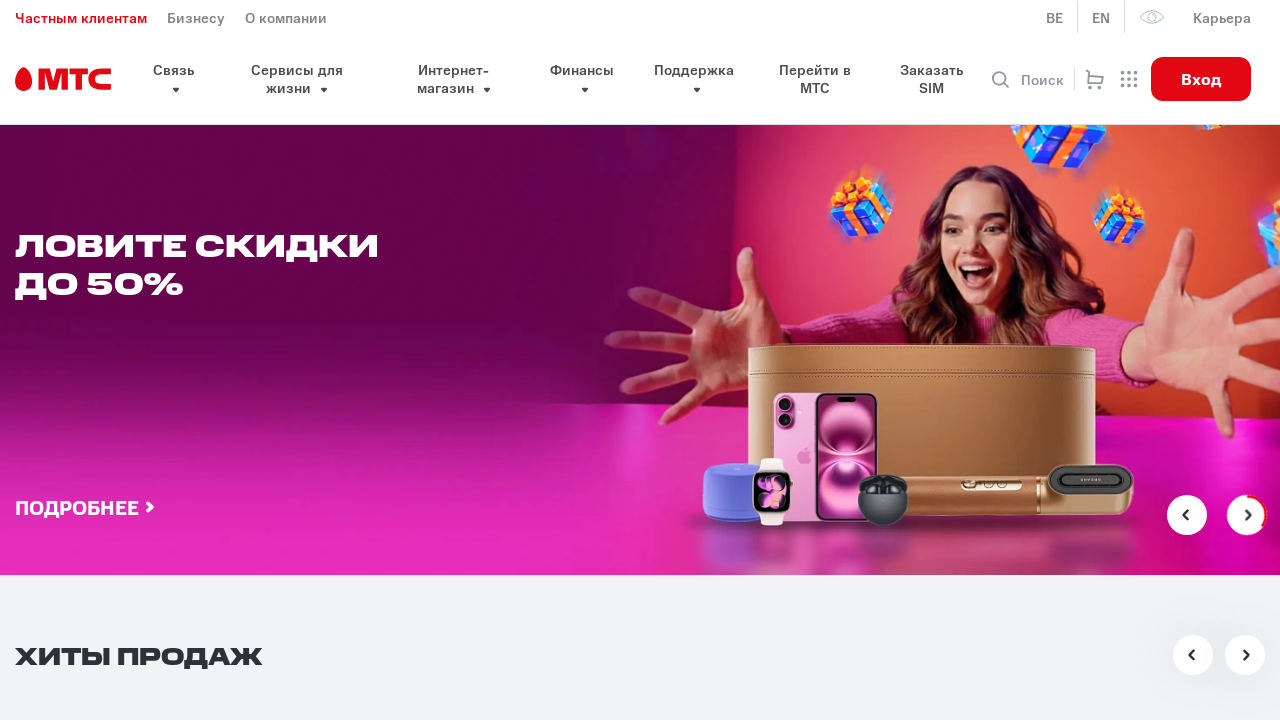

Retrieved sum field placeholder text
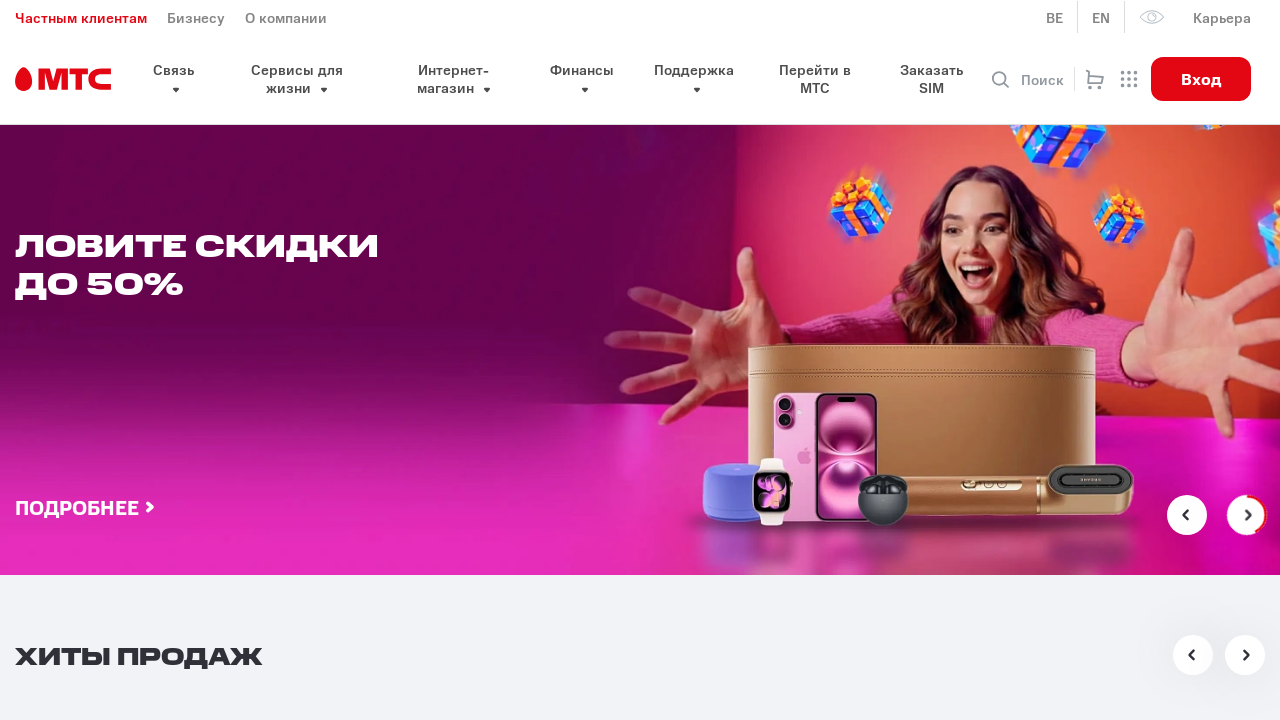

Verified sum placeholder is 'Сумма'
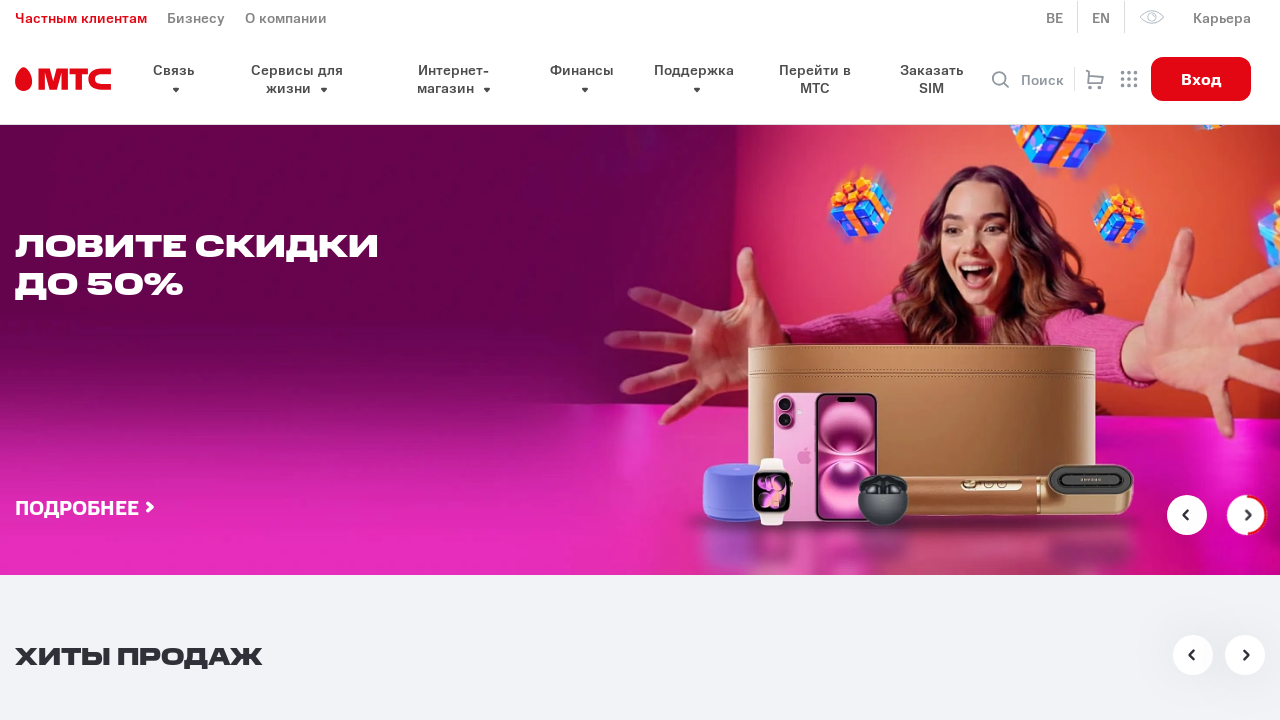

Retrieved email field placeholder text
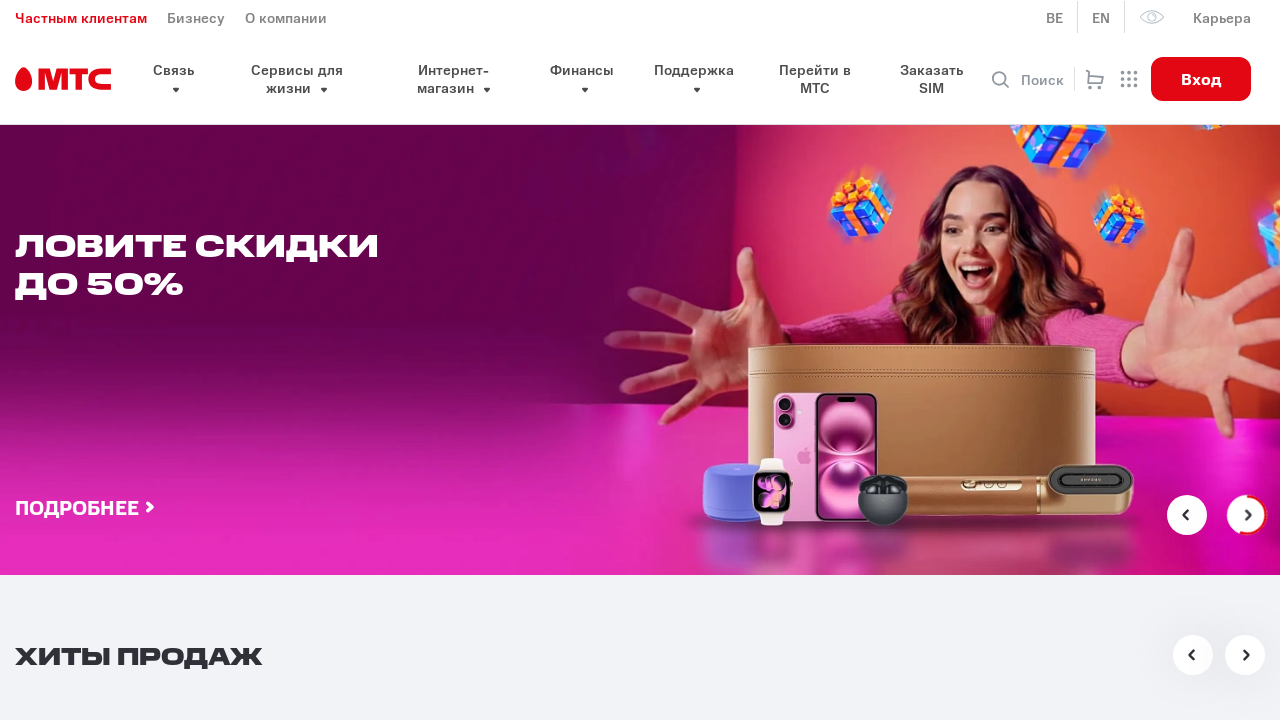

Verified email placeholder is 'E-mail для отправки чека'
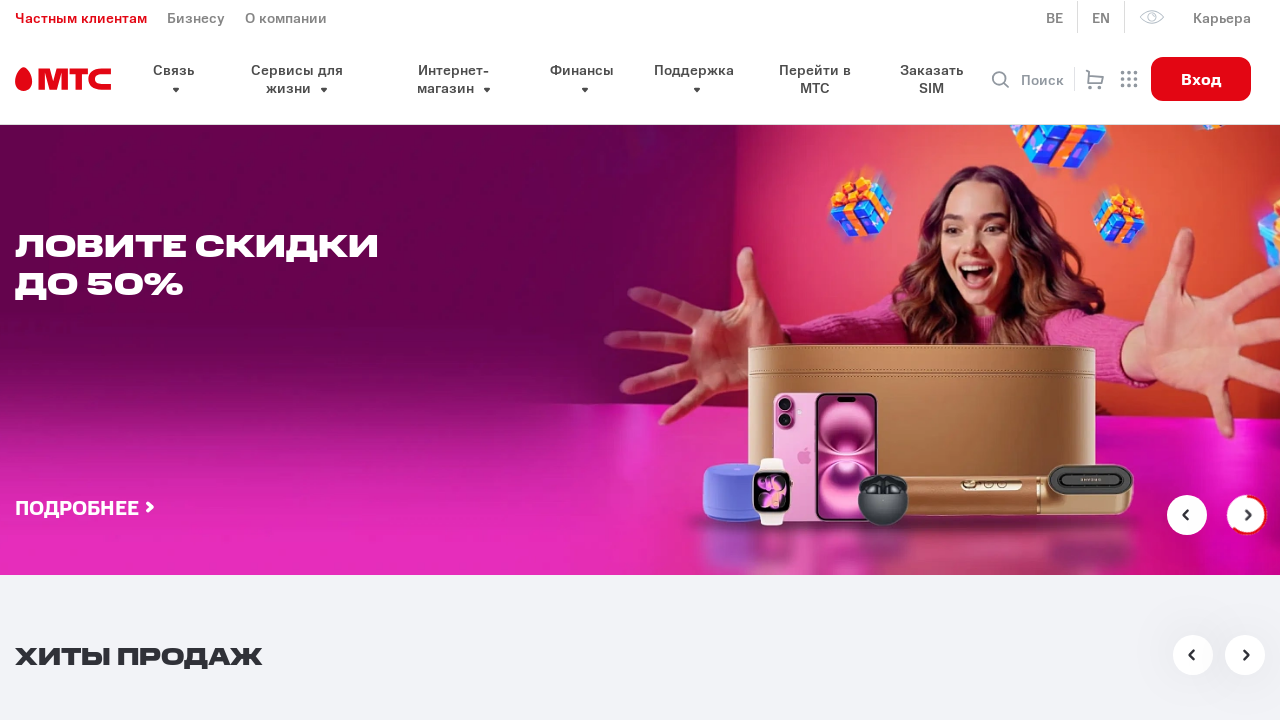

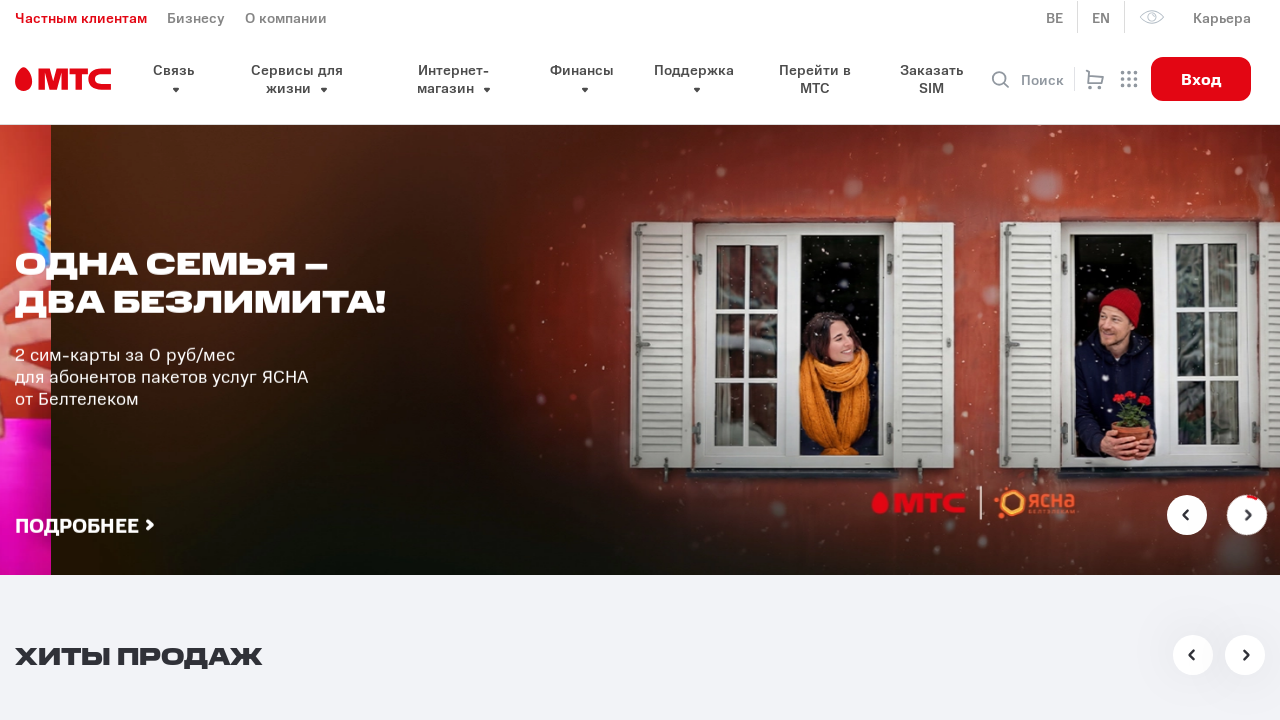